Tests opening multiple browser pages/tabs within the same browser context and navigating each to different URLs to verify multi-page handling capabilities.

Starting URL: https://the-internet.herokuapp.com/

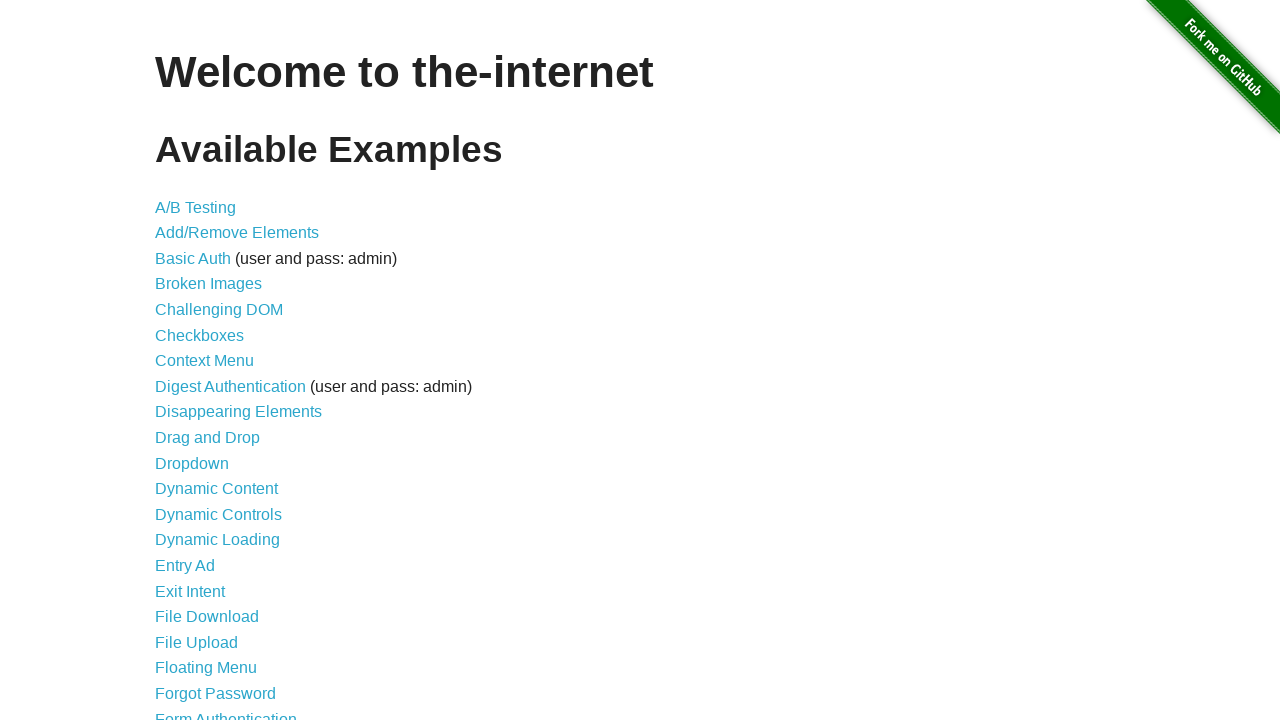

Opened a second page in the same browser context
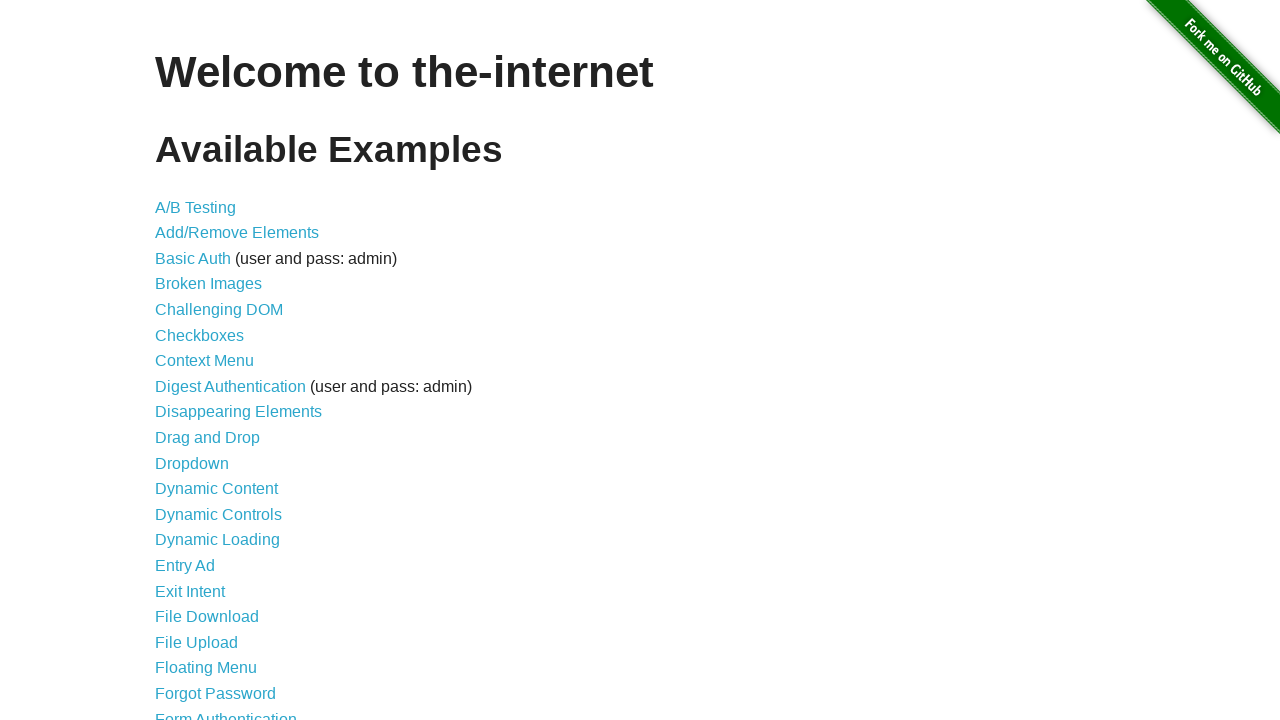

Navigated second page to https://practice.automationtesting.in/
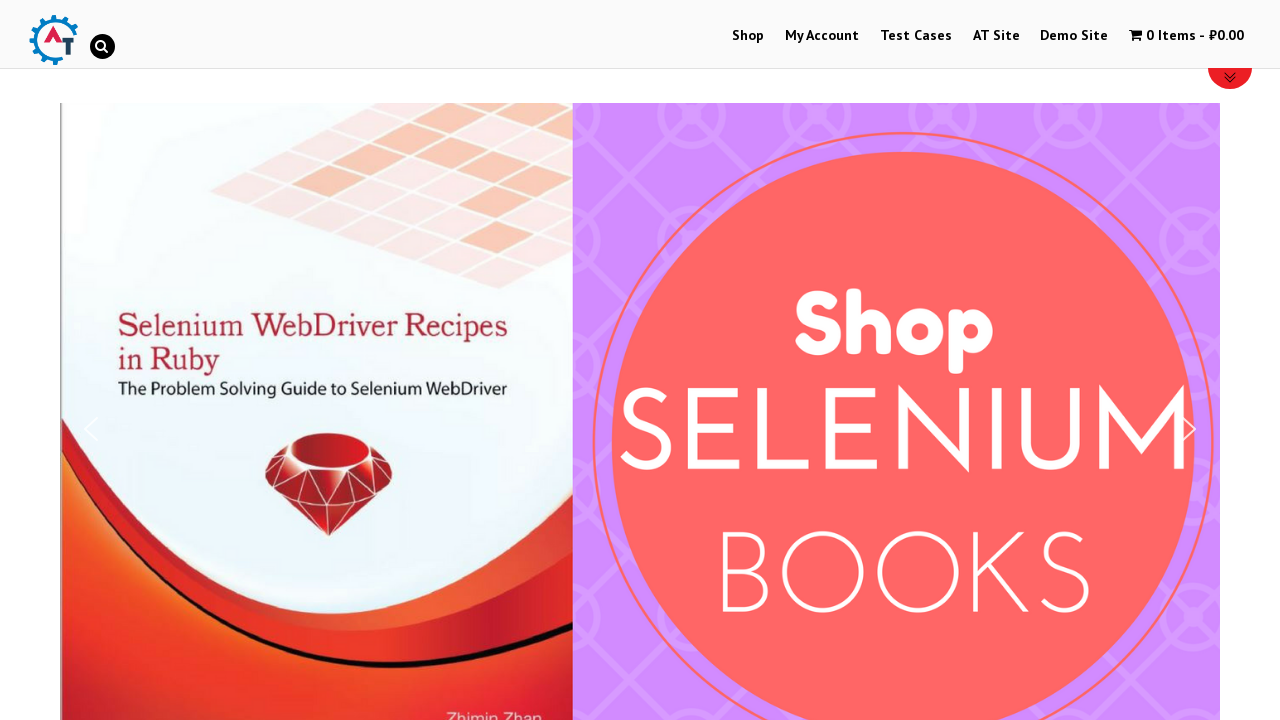

Retrieved all pages in context - found 2 pages
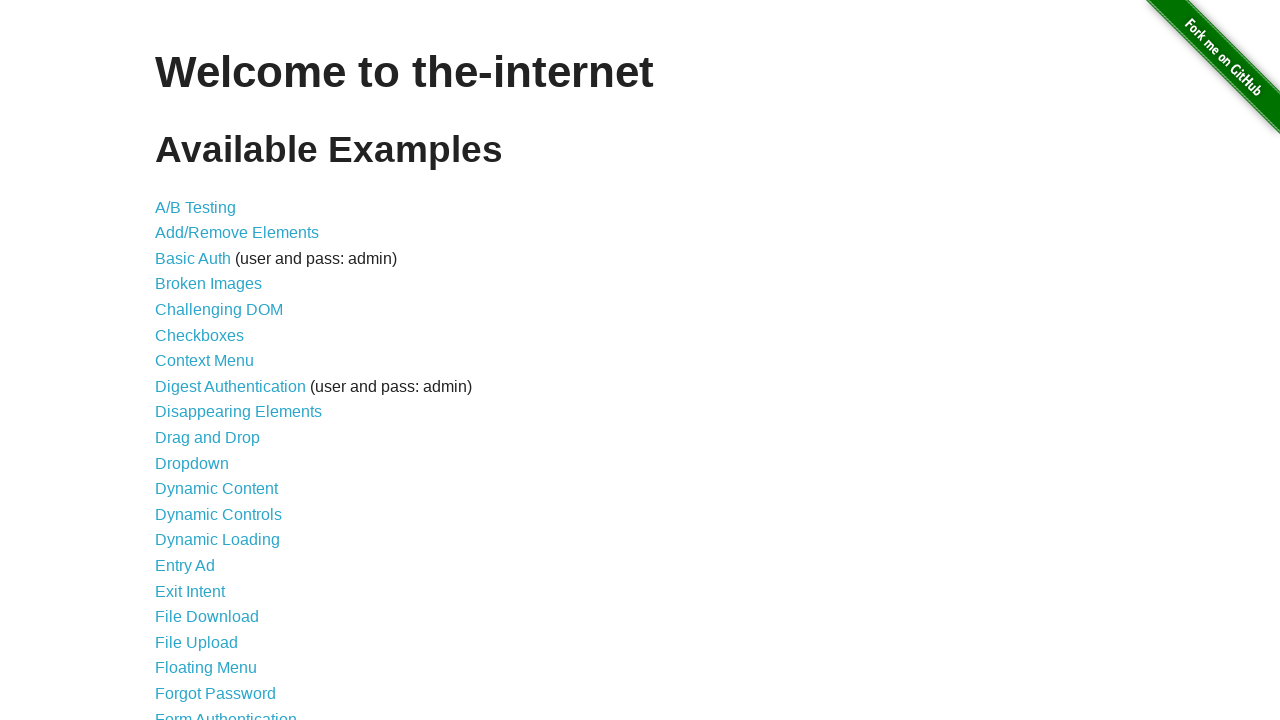

First page DOM content loaded
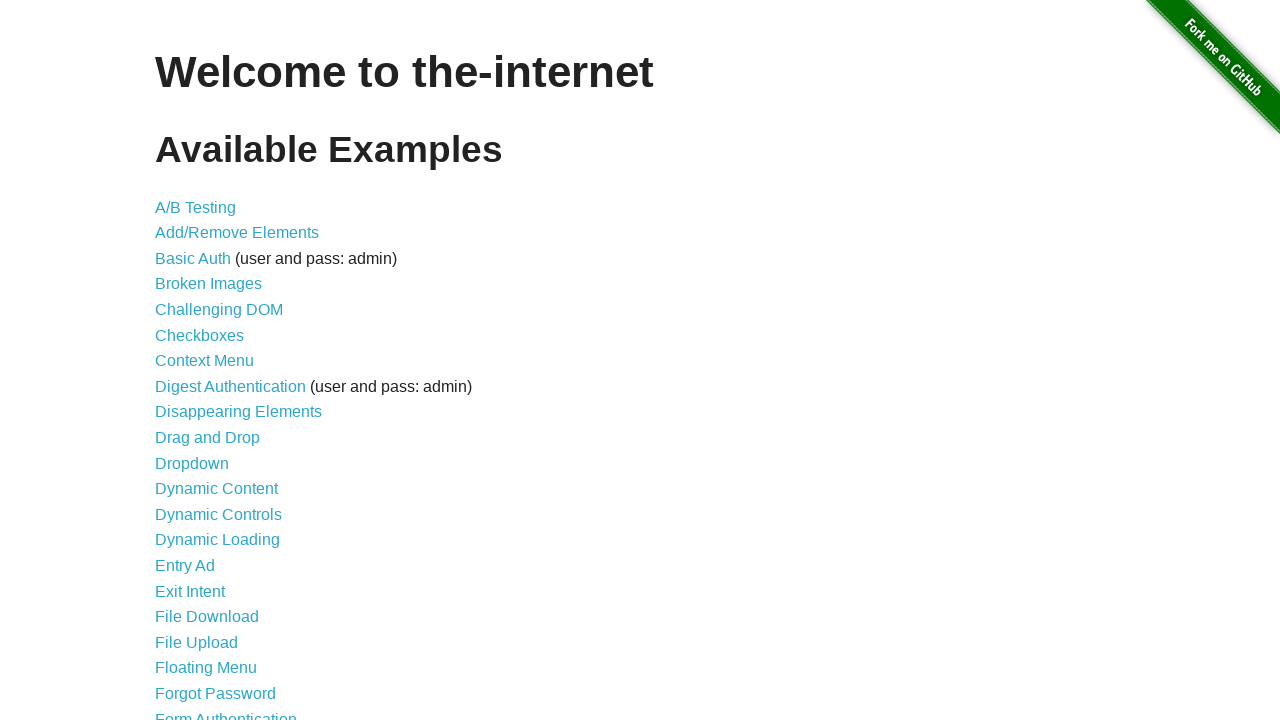

Second page DOM content loaded
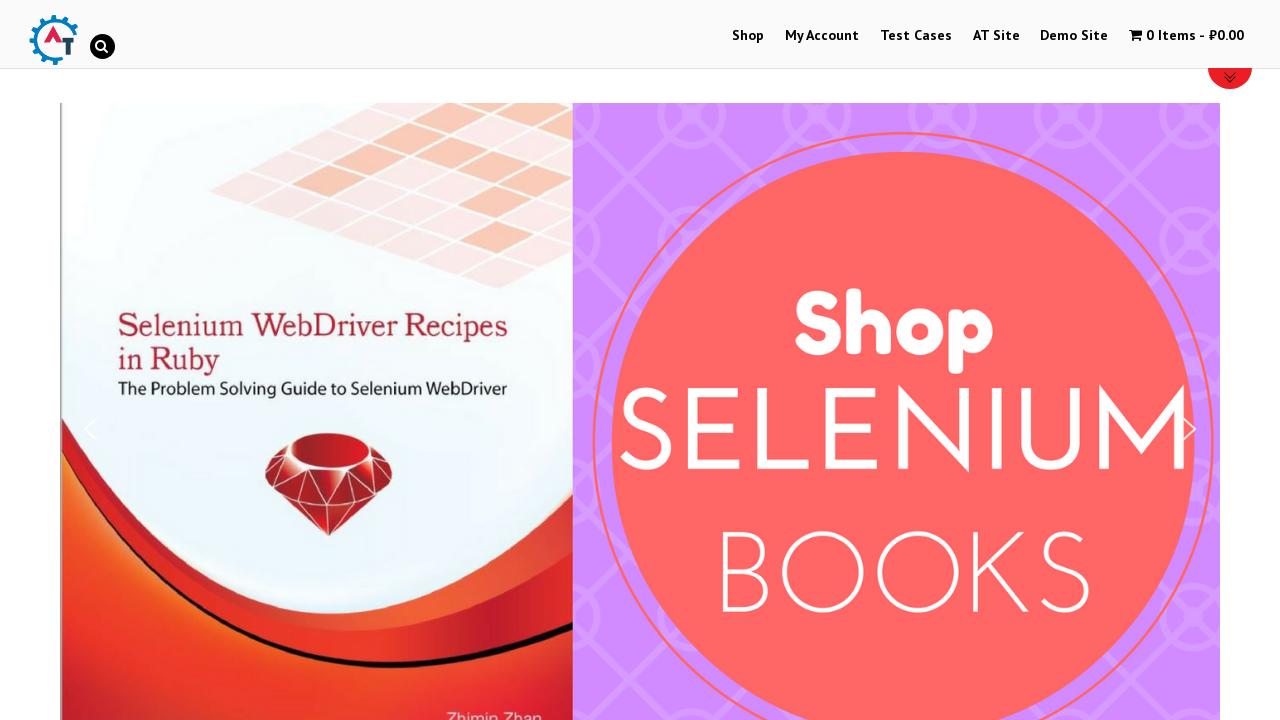

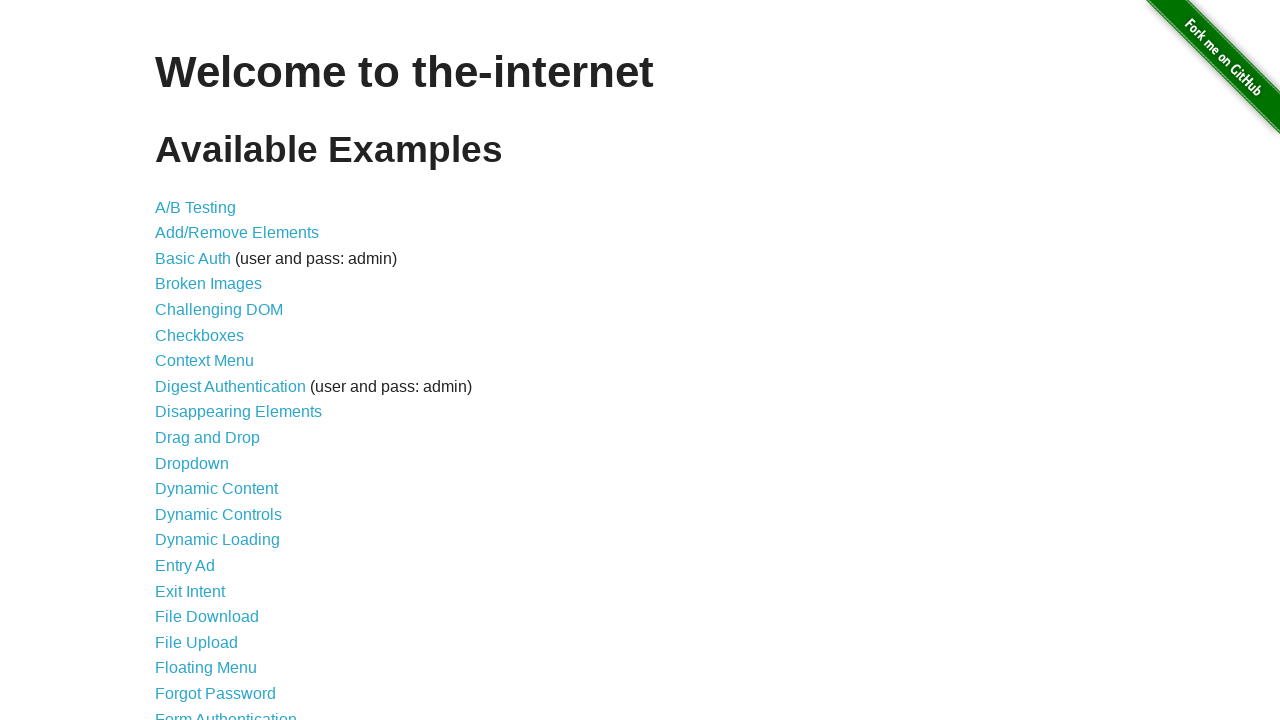